Navigates to the Status Codes page and verifies status code links are present

Starting URL: https://the-internet.herokuapp.com/

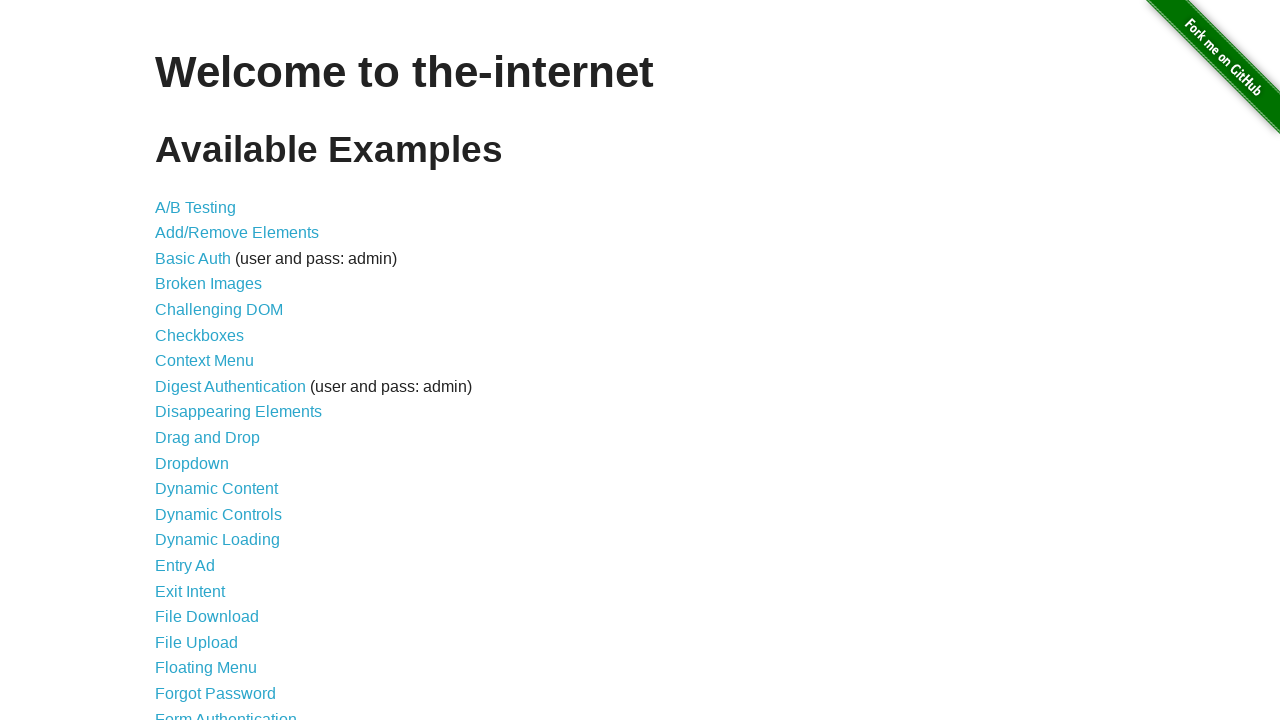

Clicked on Status Codes link at (203, 600) on a:has-text('Status Codes')
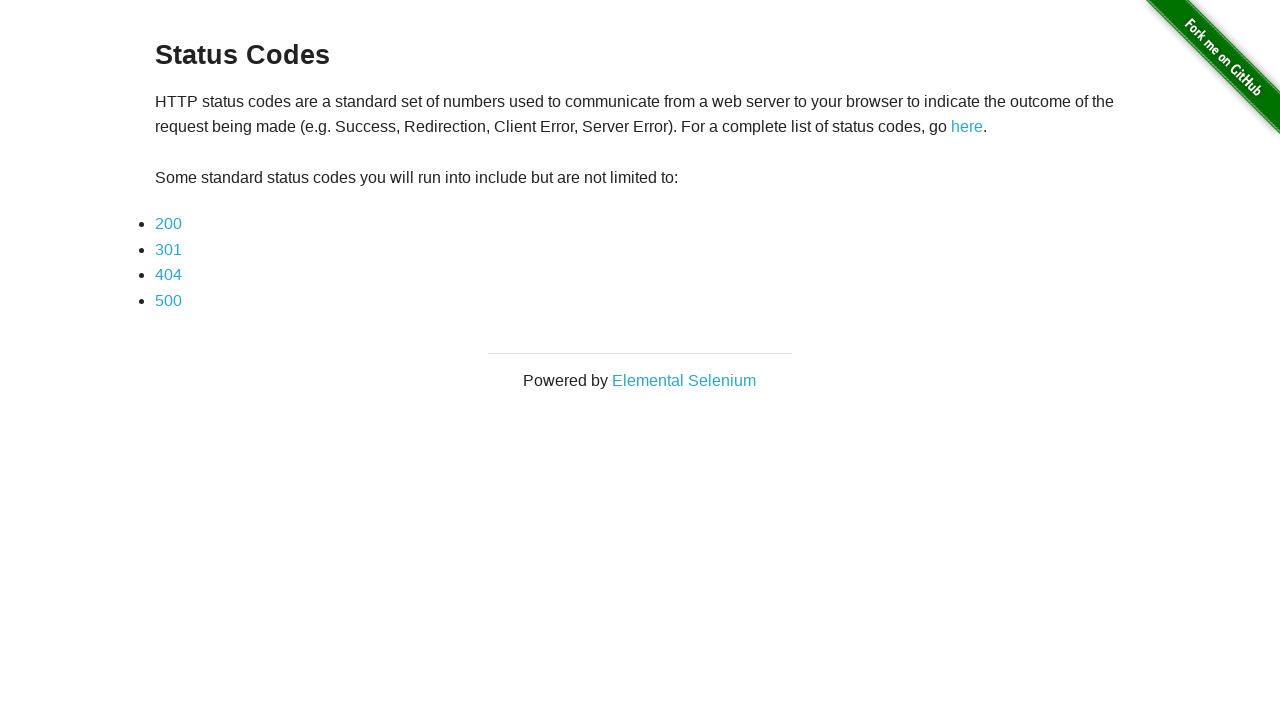

Status code links loaded and became visible
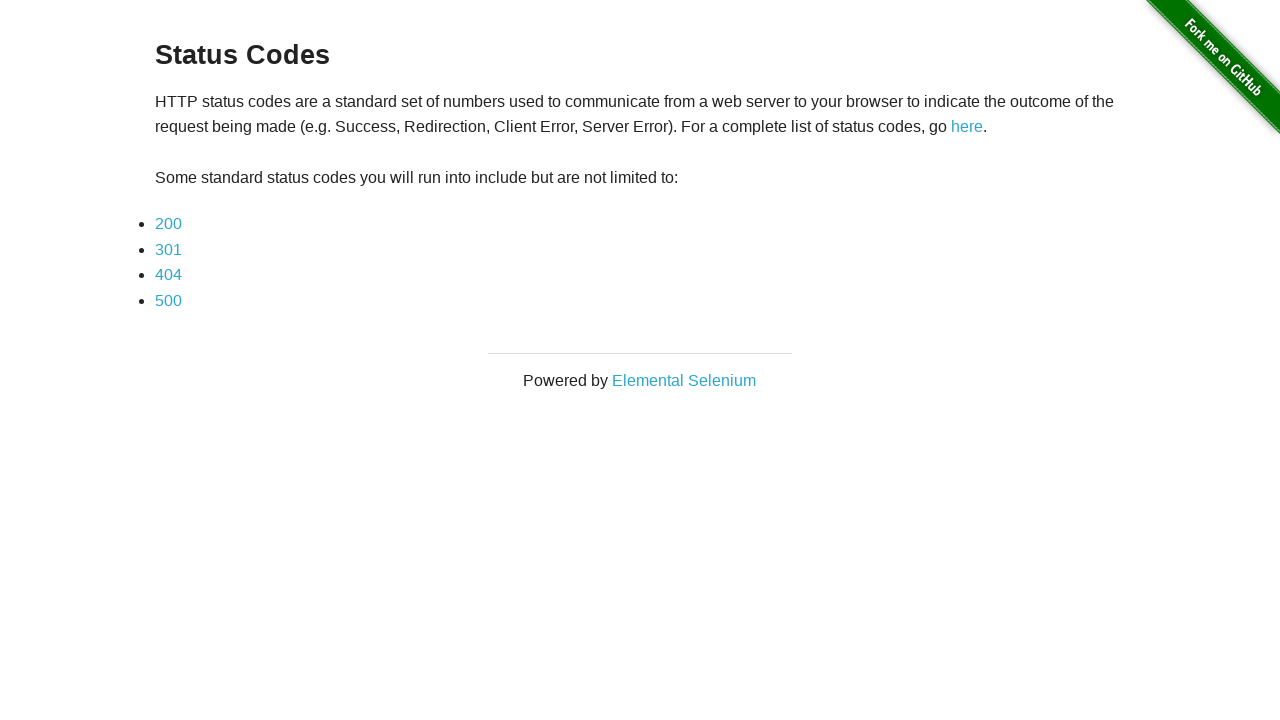

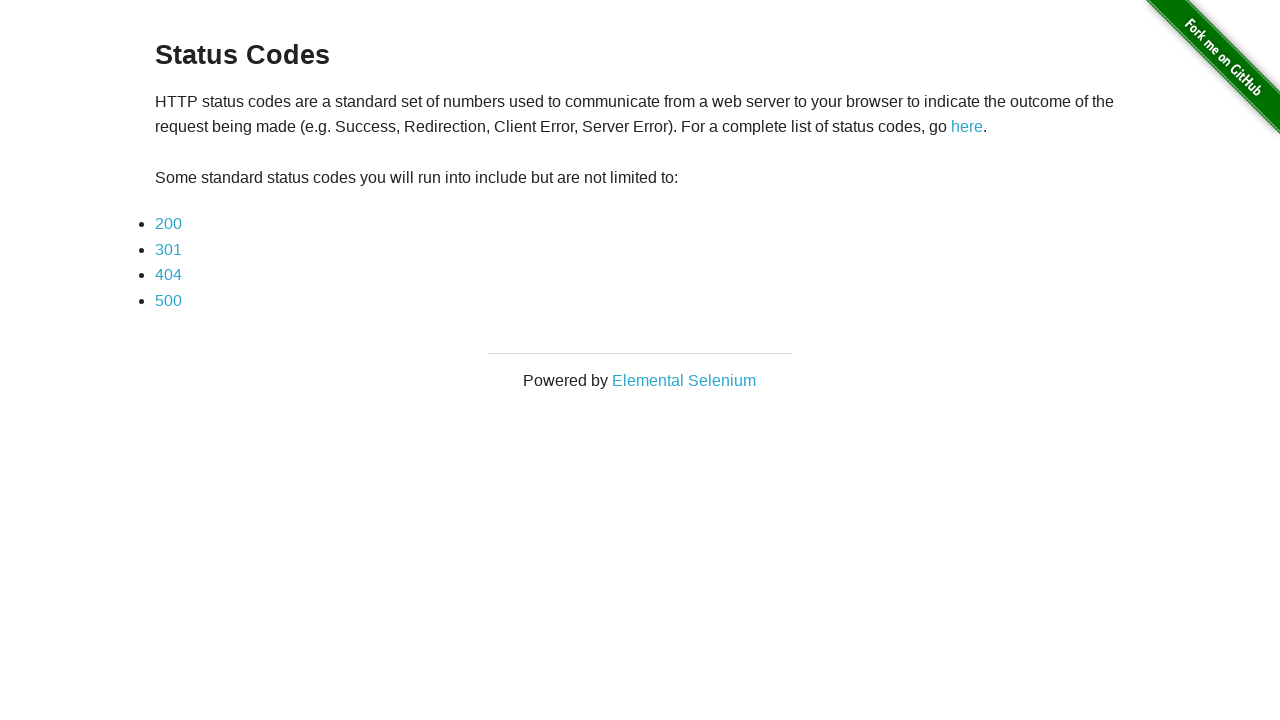